Finds an encrypted link using a mathematical formula, clicks it, and fills out a registration form

Starting URL: http://suninjuly.github.io/find_link_text

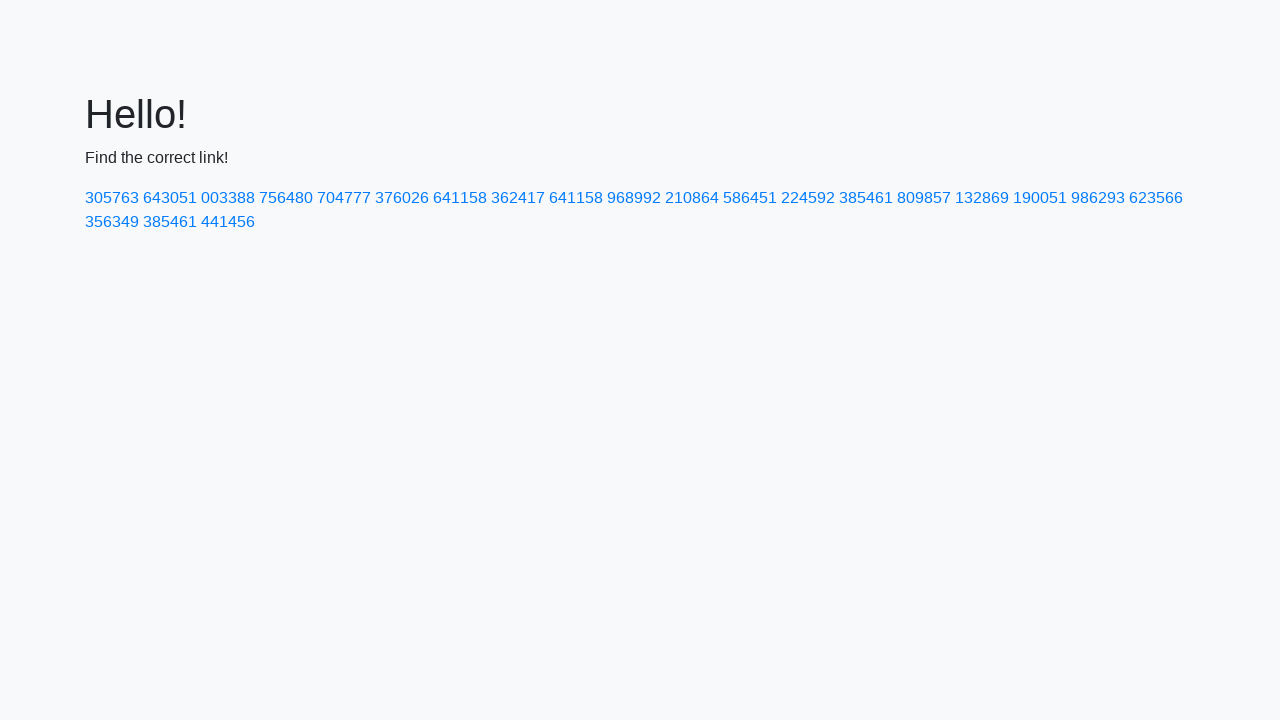

Calculated encrypted link text using mathematical formula
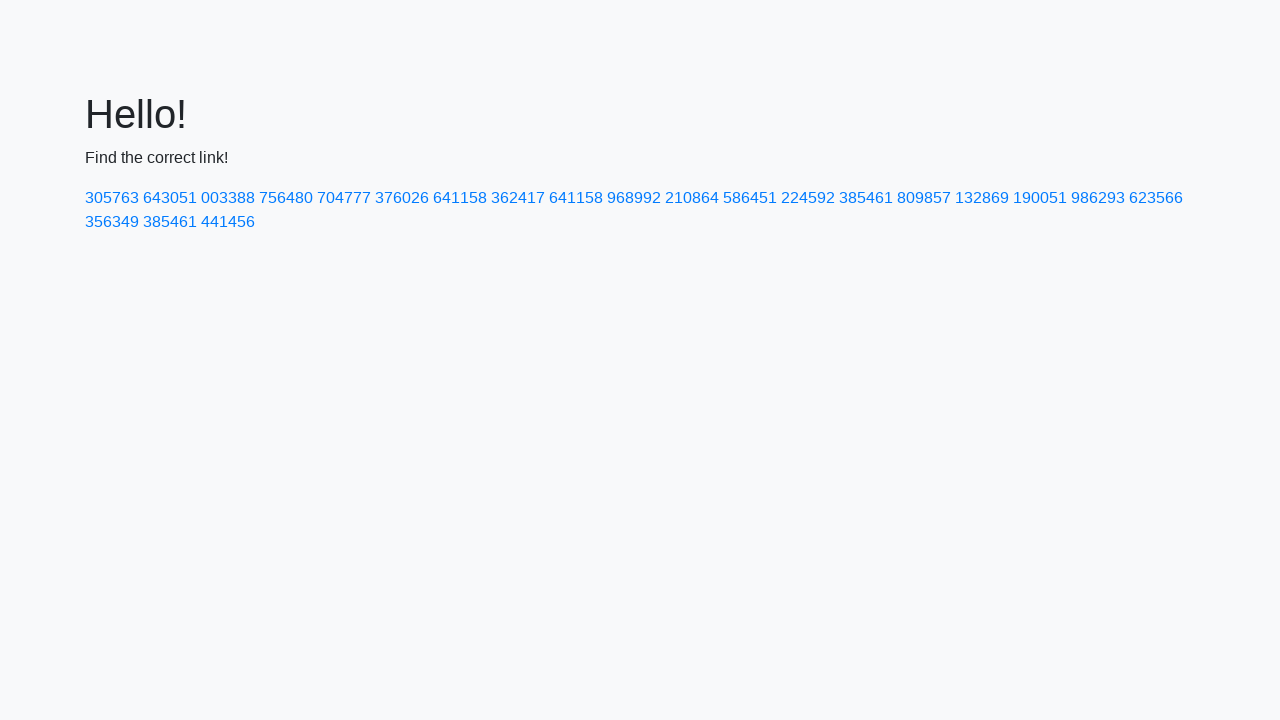

Clicked encrypted link with text '224592' at (808, 198) on a:has-text('224592')
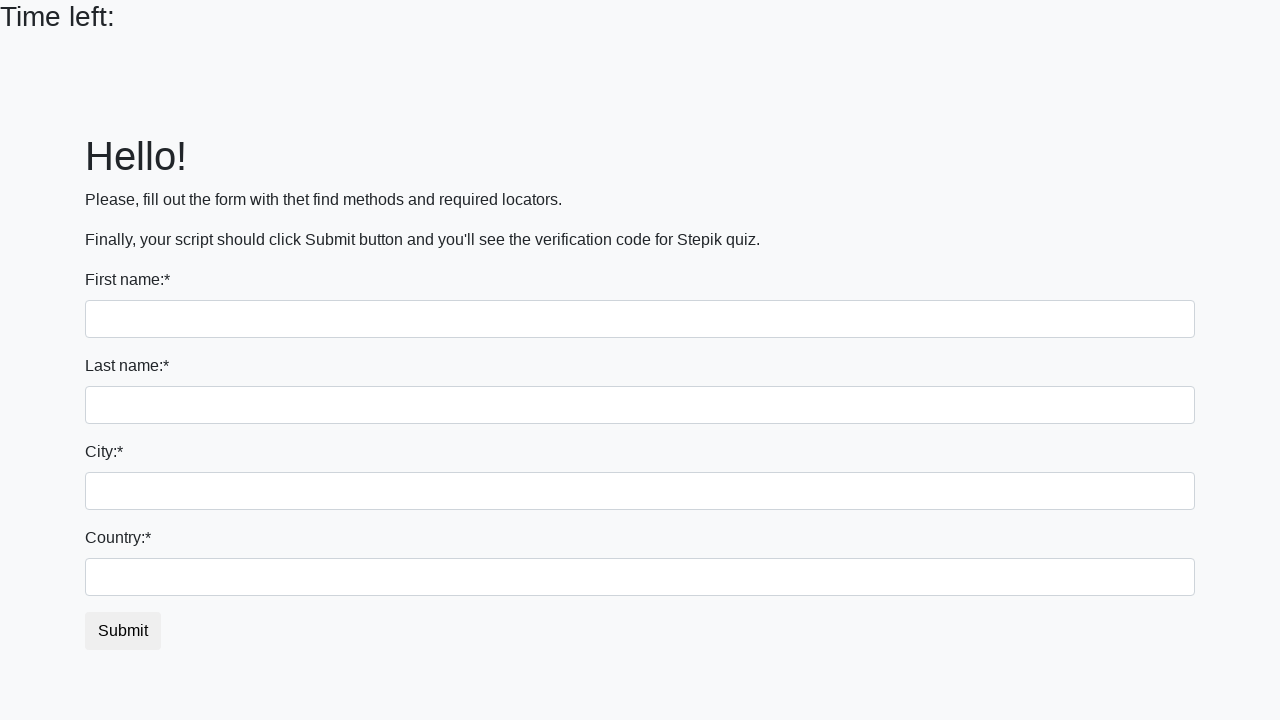

Filled first name field with 'Ivan' on input:first-of-type
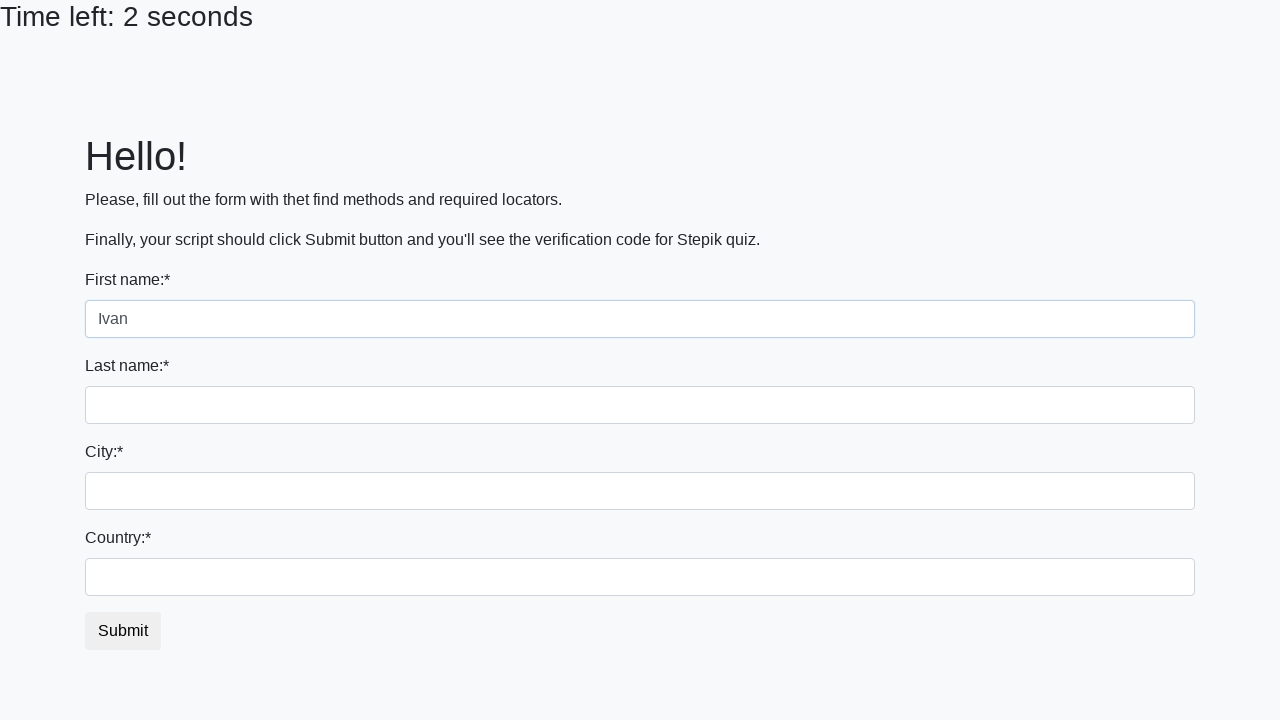

Filled last name field with 'Petrov' on input[name='last_name']
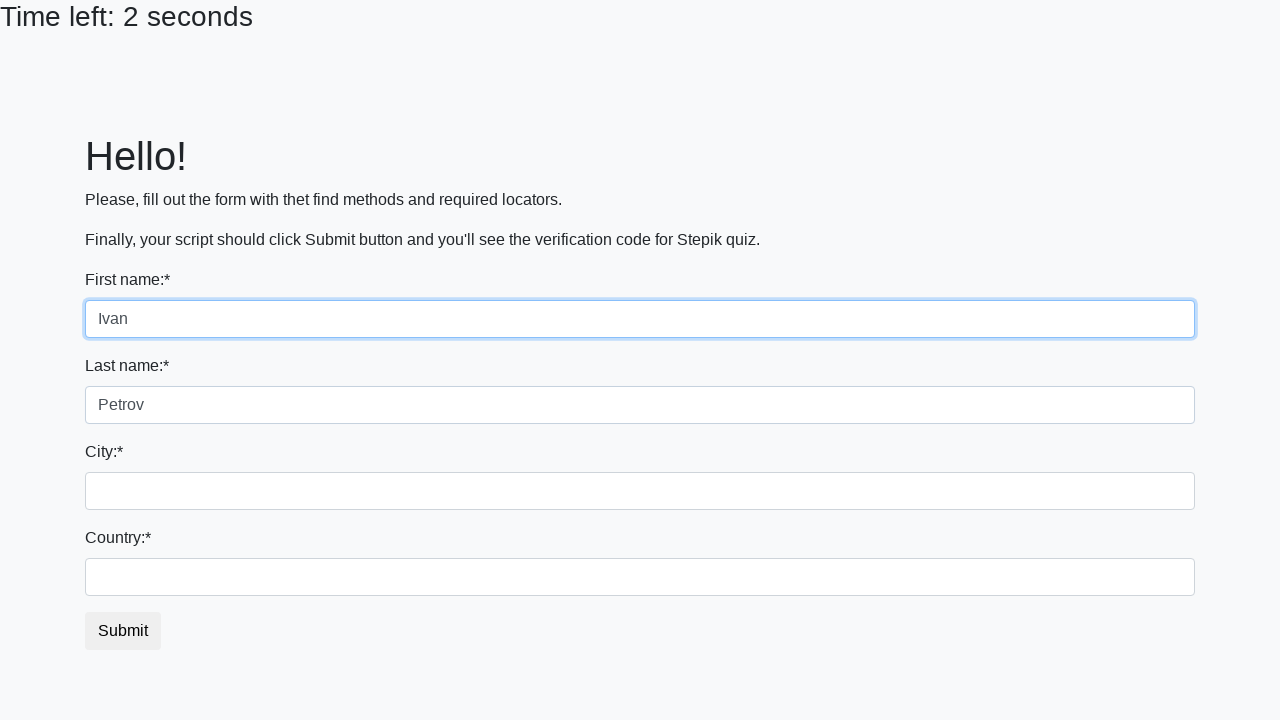

Filled city field with 'Smolensk' on .city
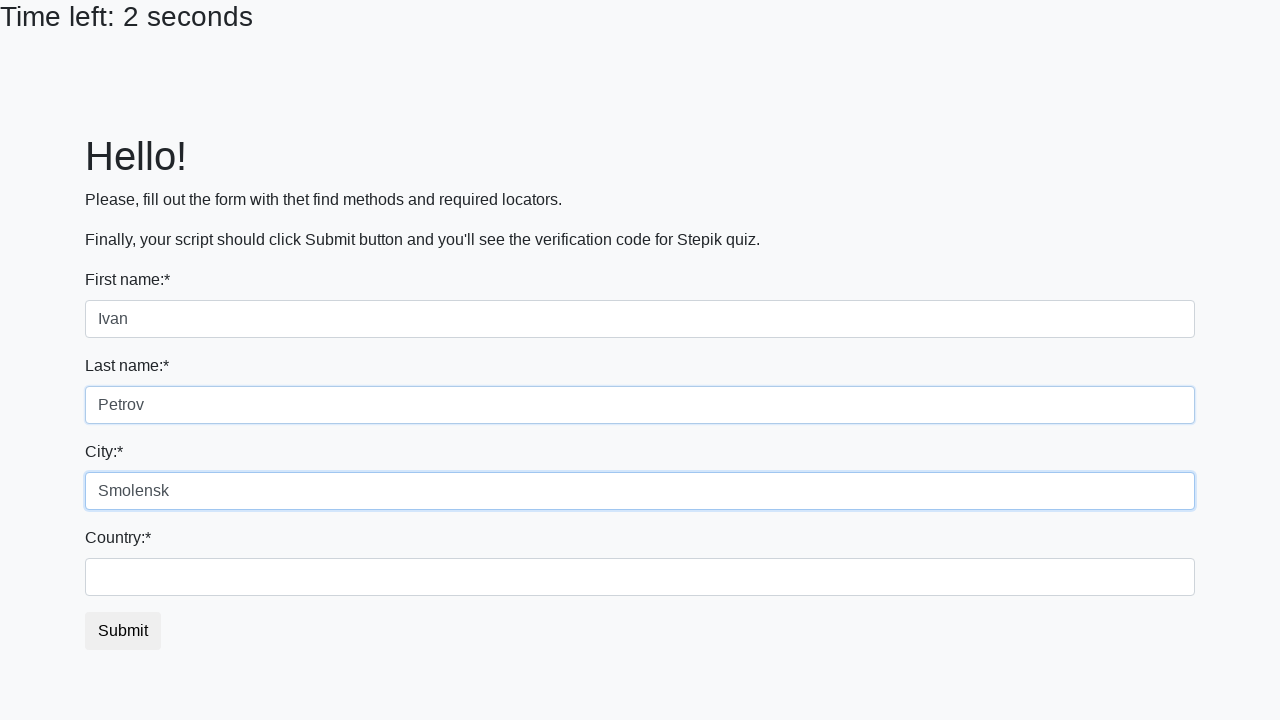

Filled country field with 'Russia' on #country
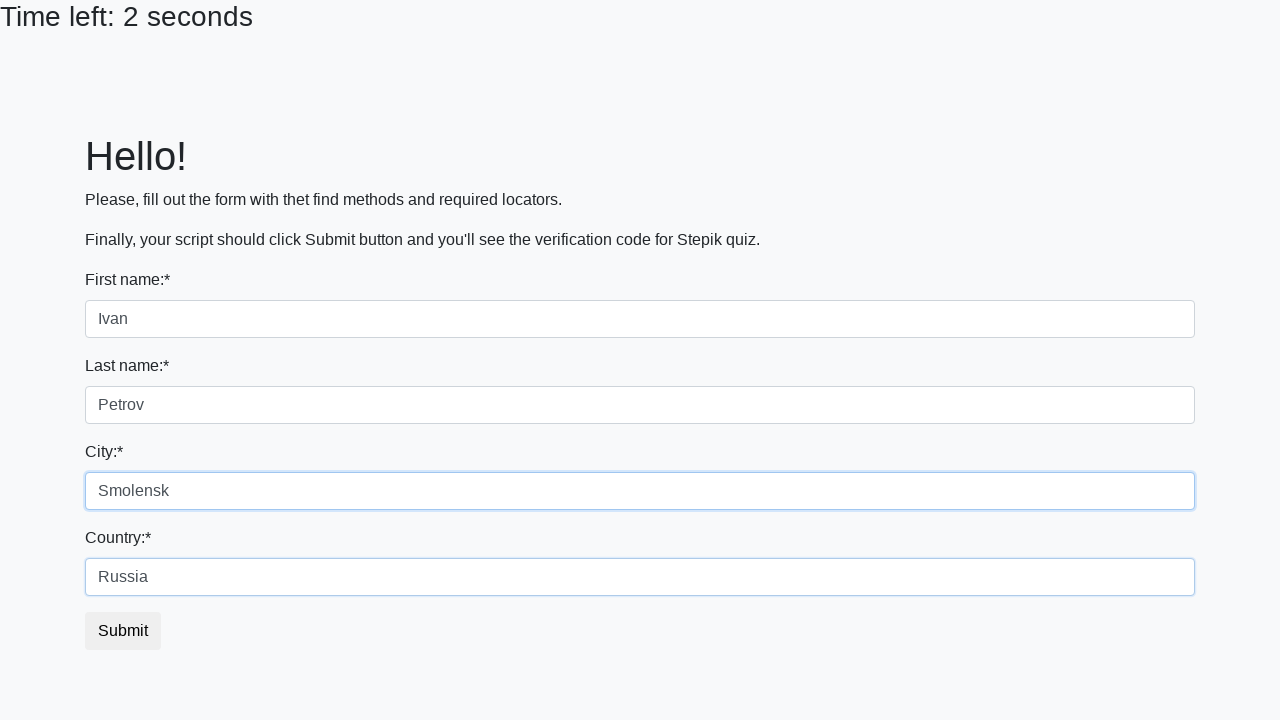

Clicked submit button to complete registration at (123, 631) on button.btn
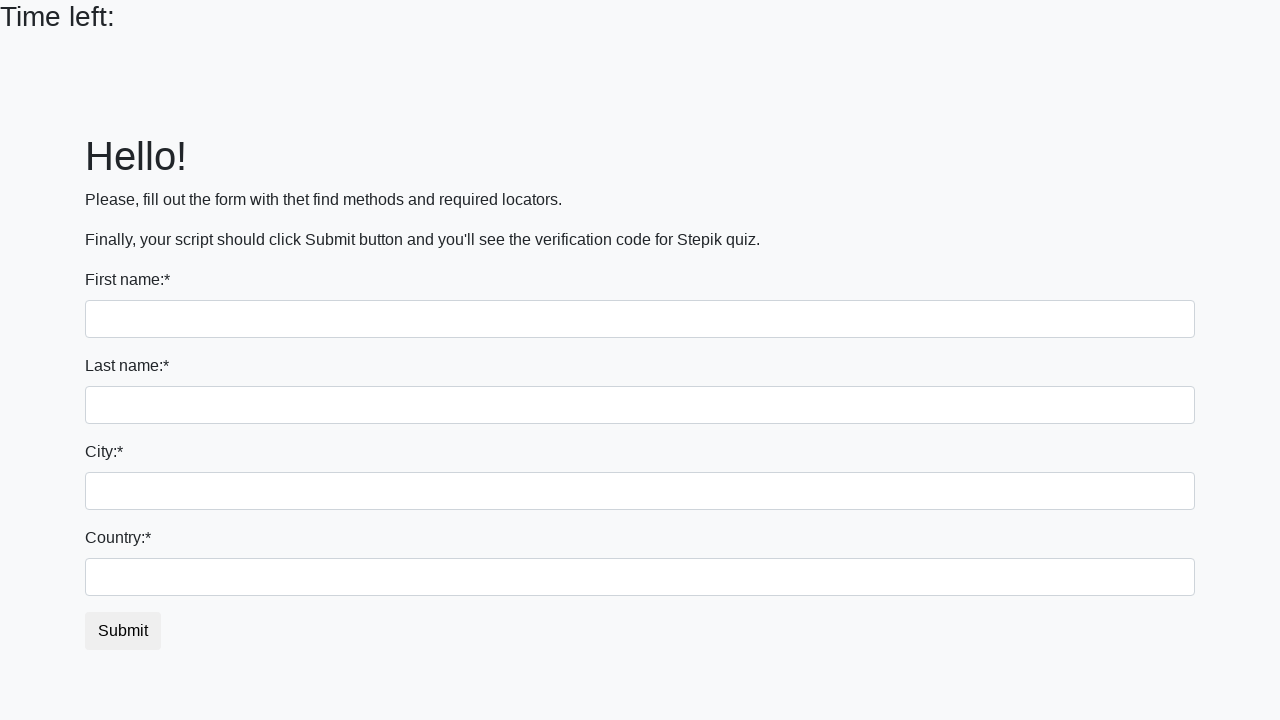

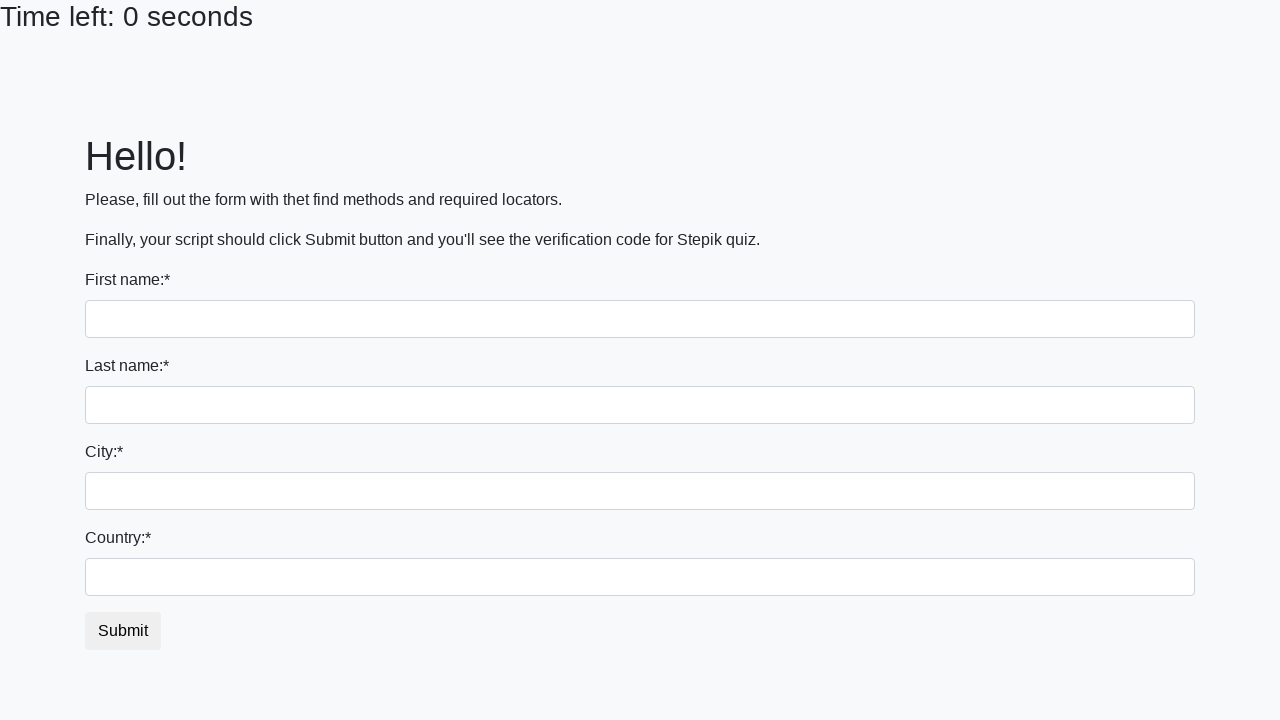